Tests form input validation by entering invalid/special characters ("123!@#$") into an input field to verify how the form handles invalid data.

Starting URL: https://sas-kia-deploy.vercel.app/dashboard/DataCocIndikatorIbu

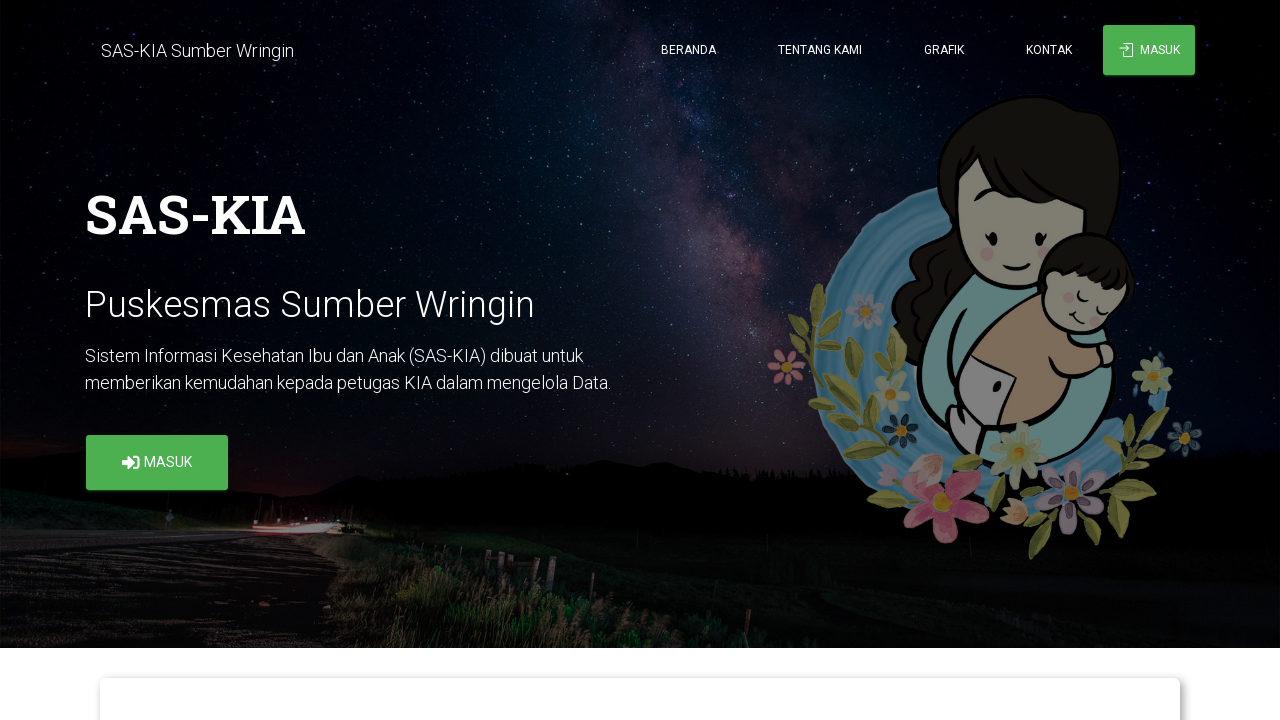

Clicked on the empty input field at (485, 360) on input[value='']
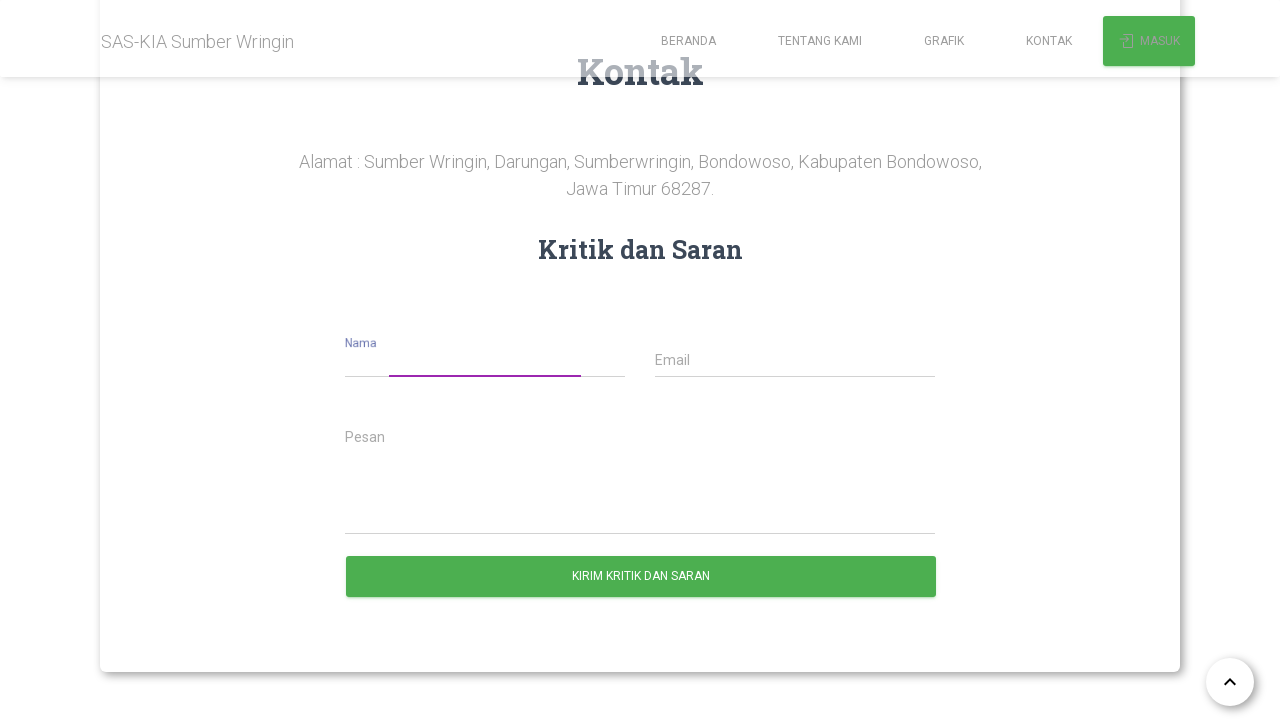

Entered invalid characters '123!@#$' into the input field to test form validation on input
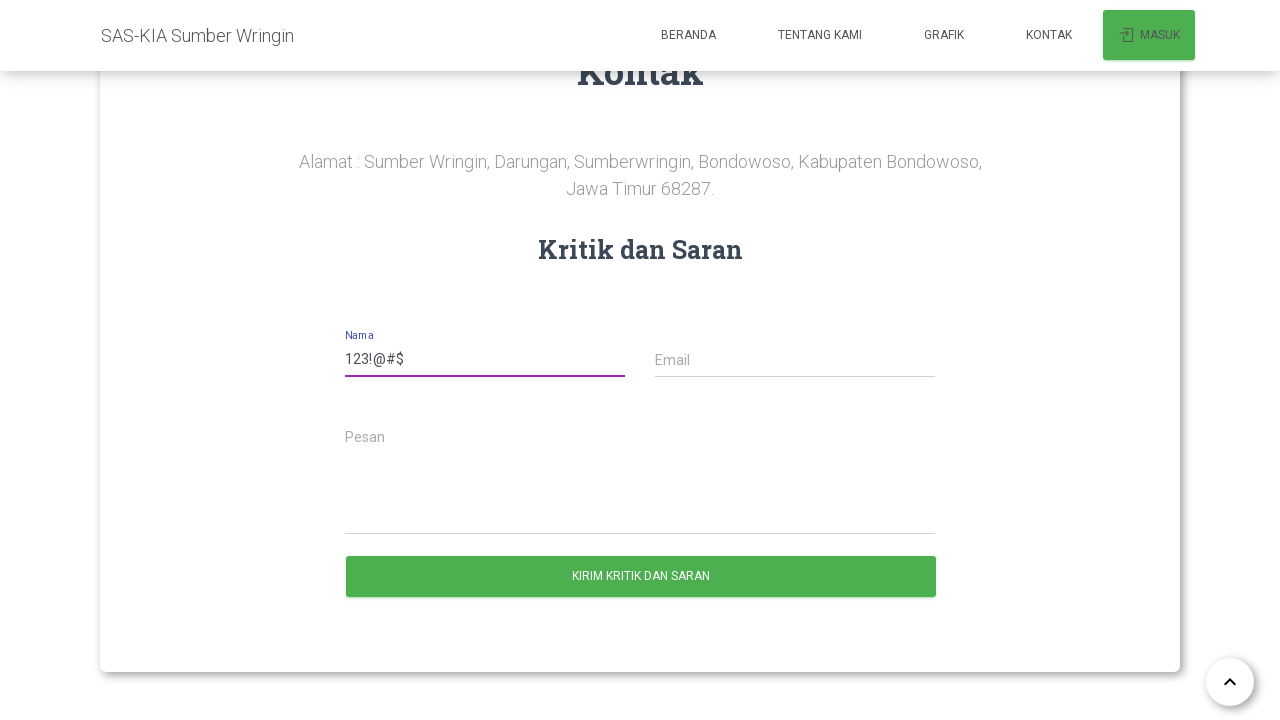

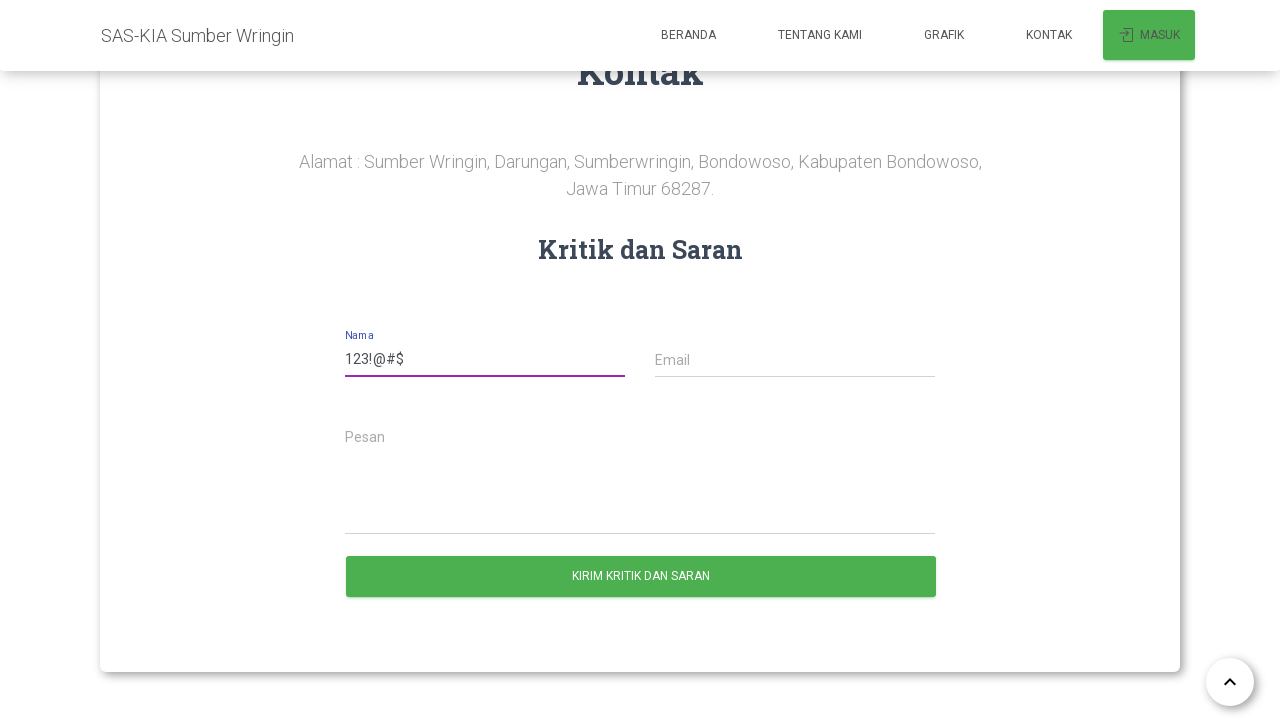